Tests handling alerts one at a time using page.once dialog handler for simple and prompt alerts

Starting URL: https://leafground.com/alert.xhtml

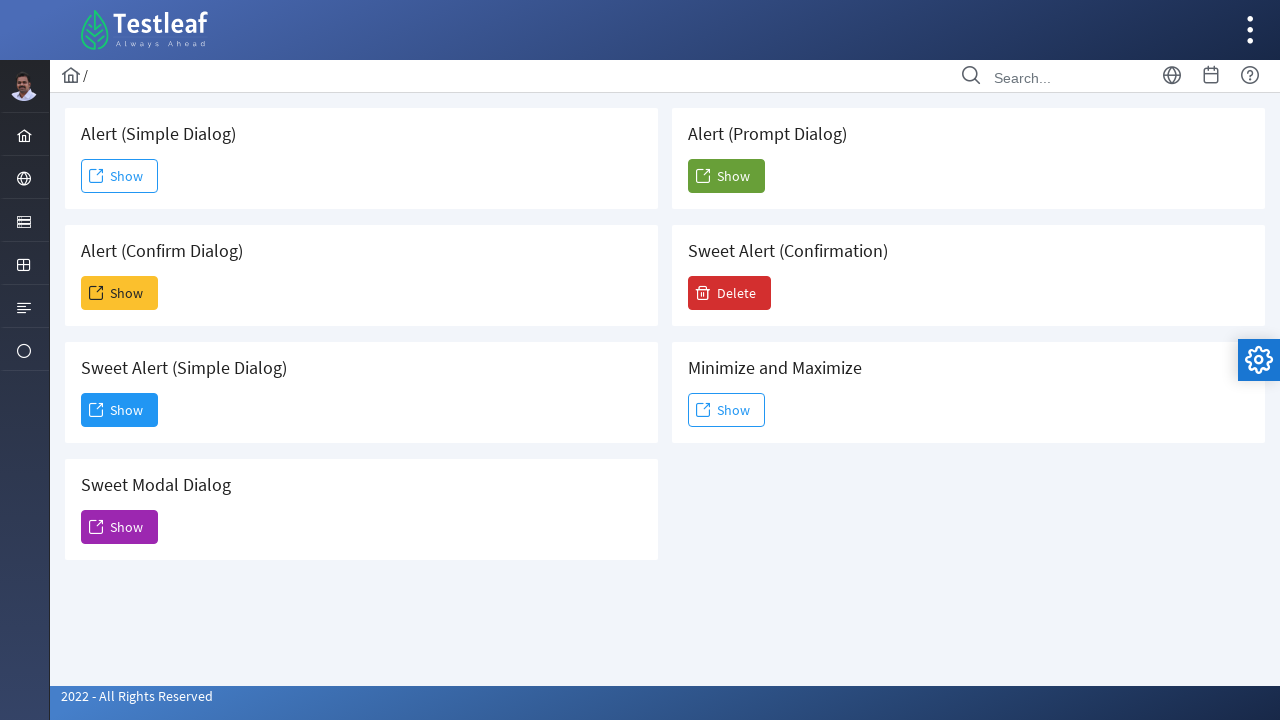

Set up dialog handler for first alert
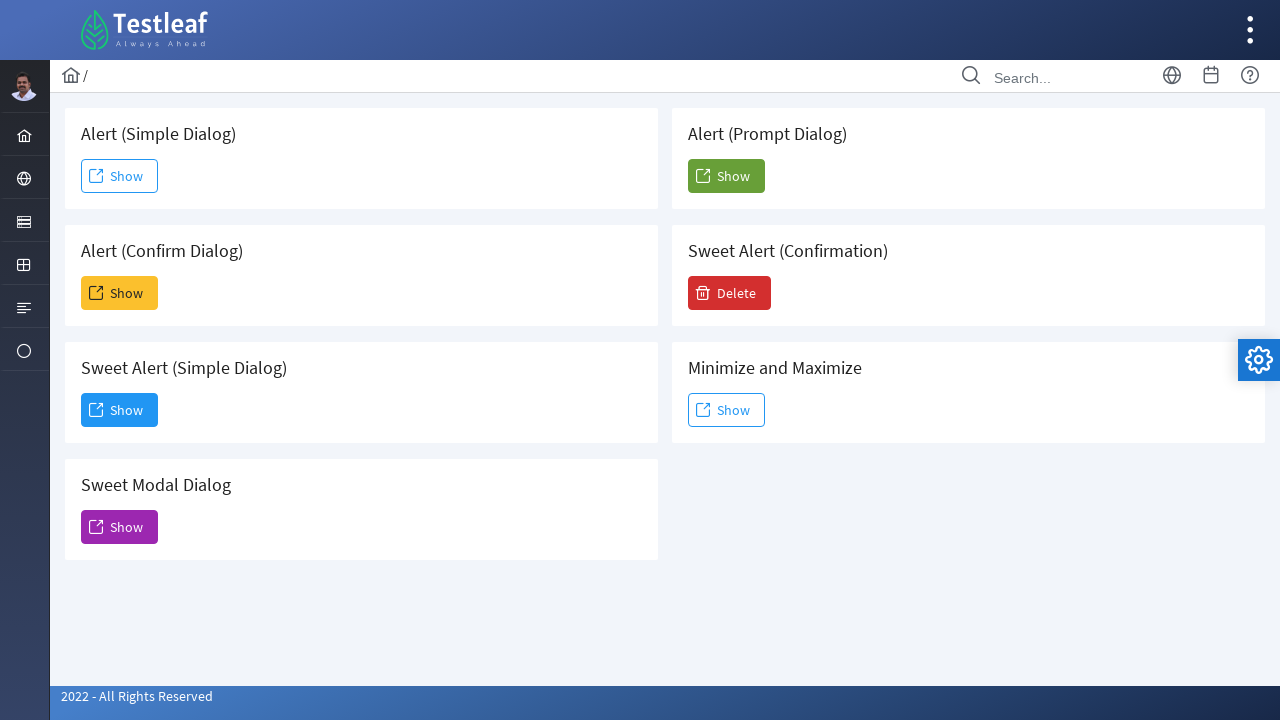

Clicked Show button for simple alert at (120, 176) on (//span[text()='Show'])[1]
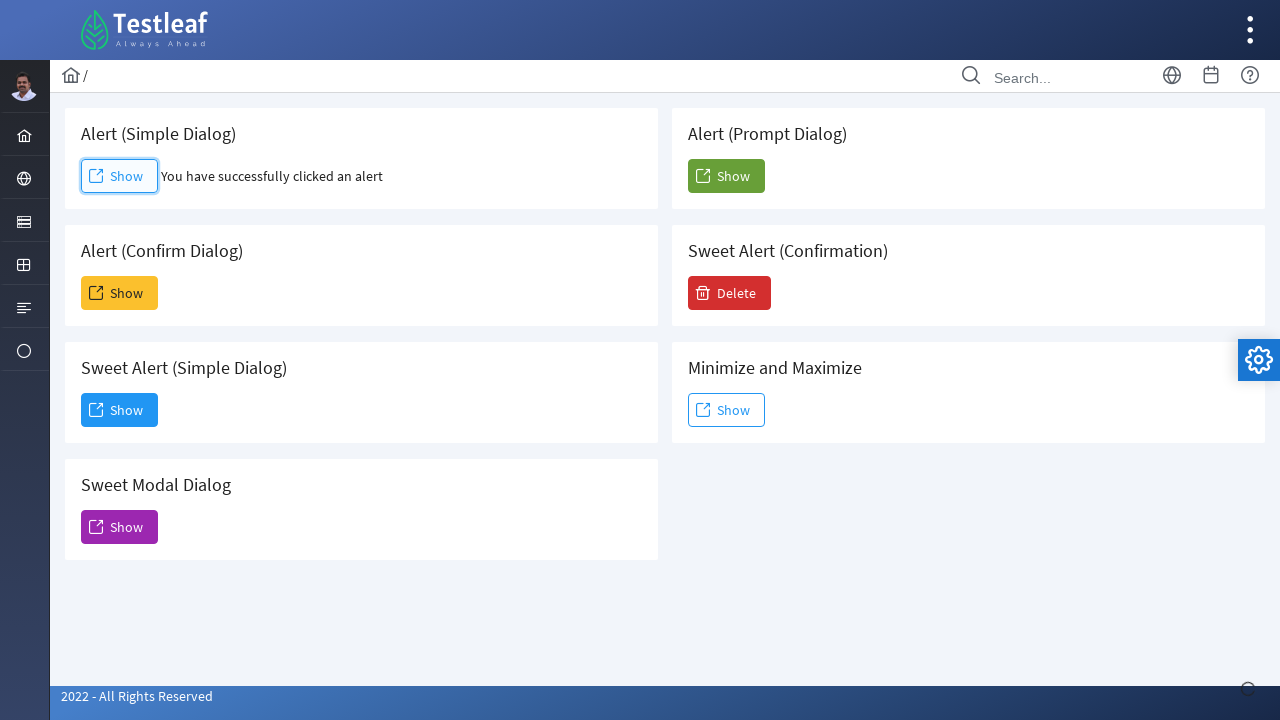

Simple alert result appeared on page
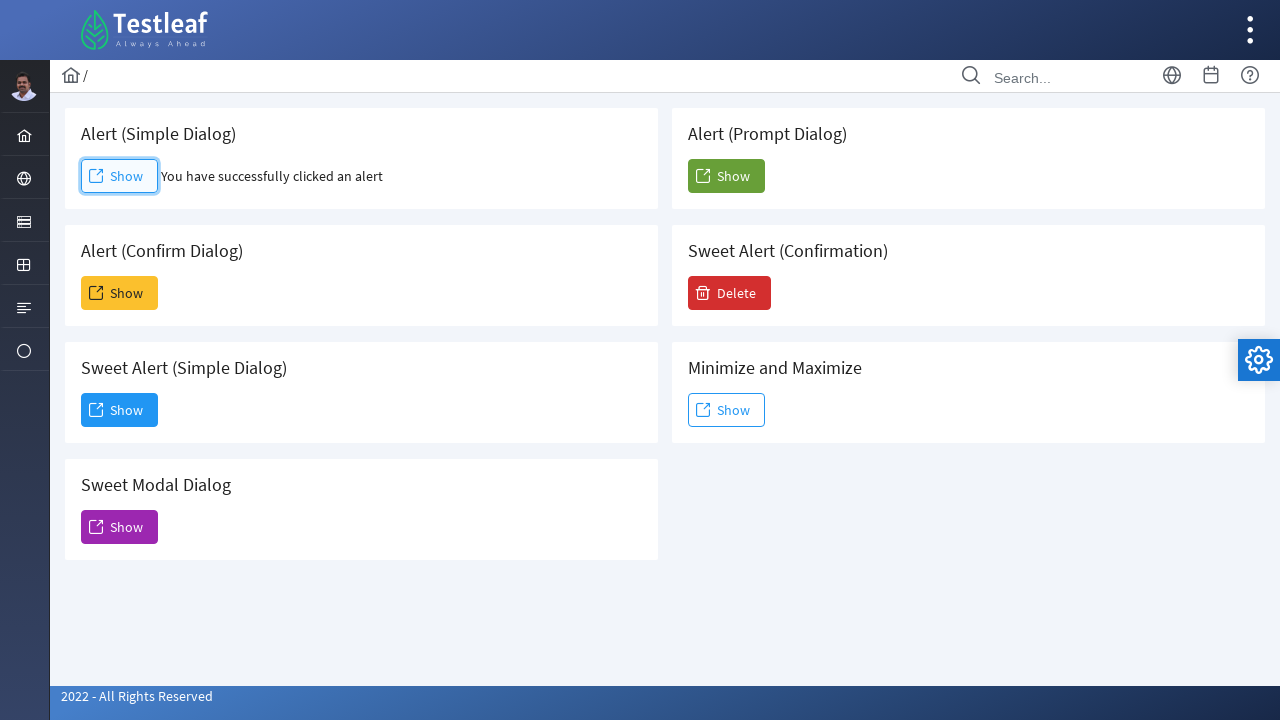

Retrieved simple alert result text: You have successfully clicked an alert
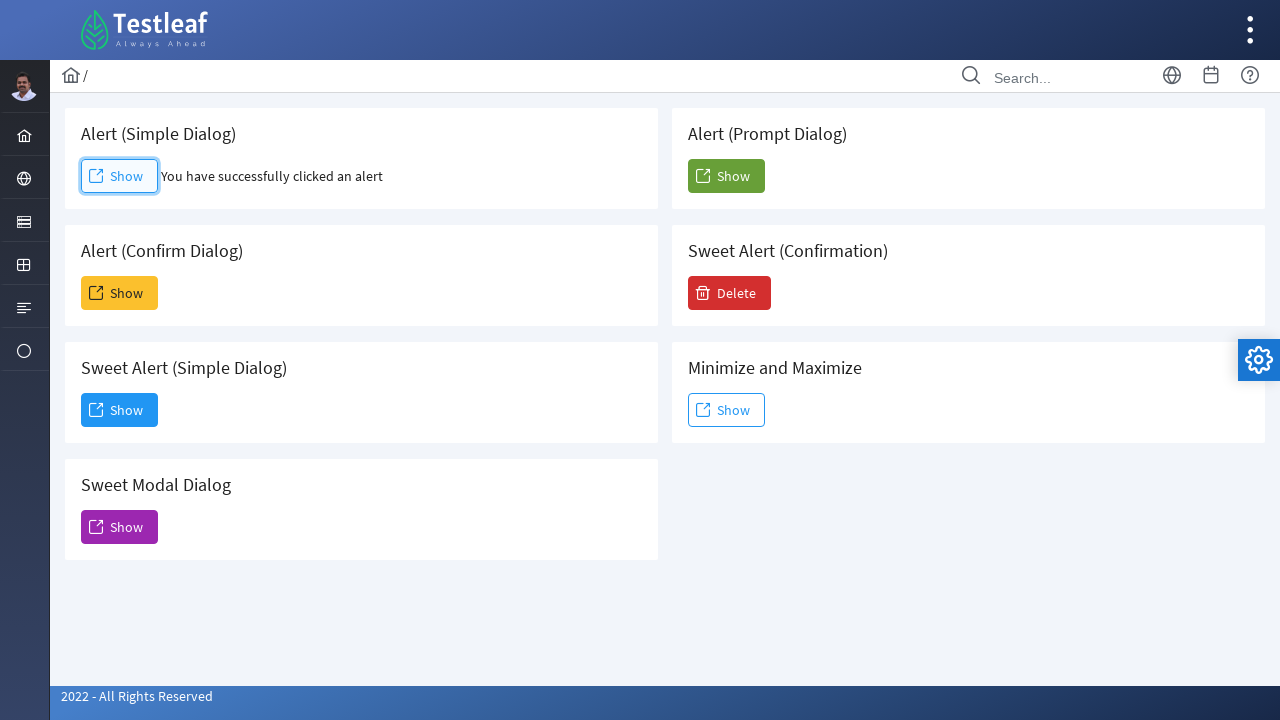

Set up dialog handler for prompt alert
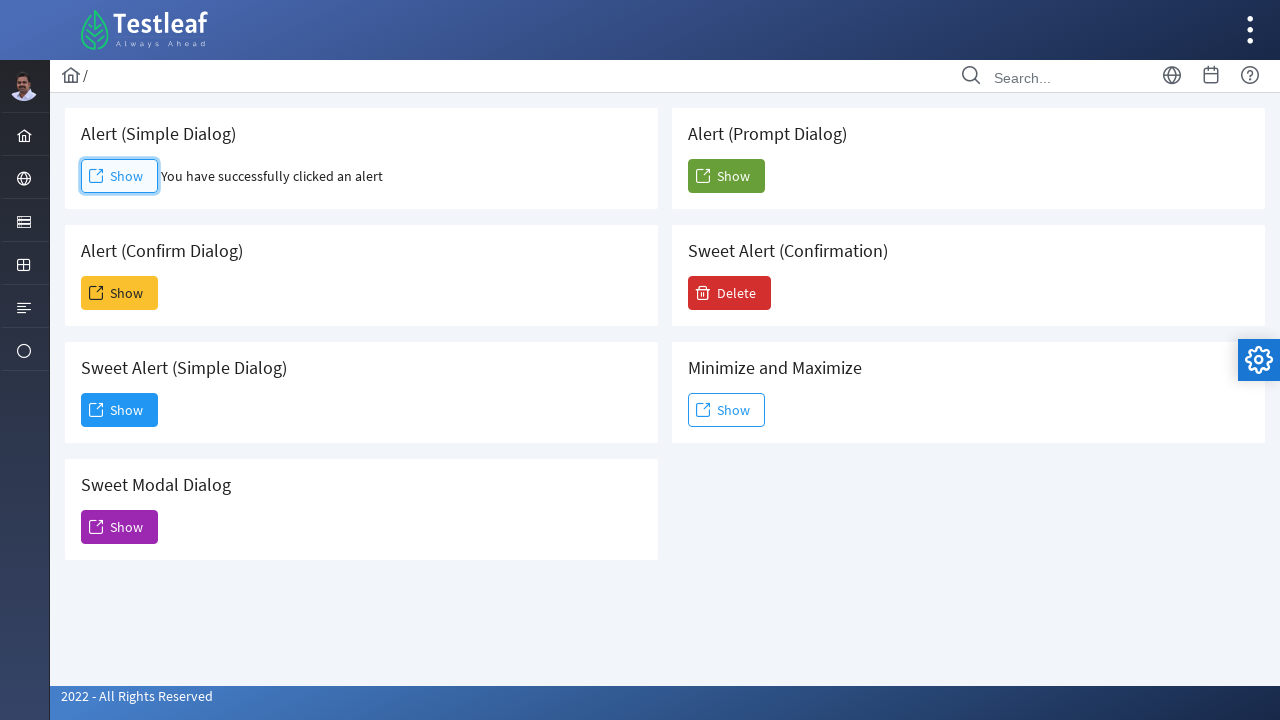

Clicked Show button for prompt alert at (726, 176) on (//h5[text()=' Alert (Prompt Dialog)']/following::span[text()='Show'])[1]
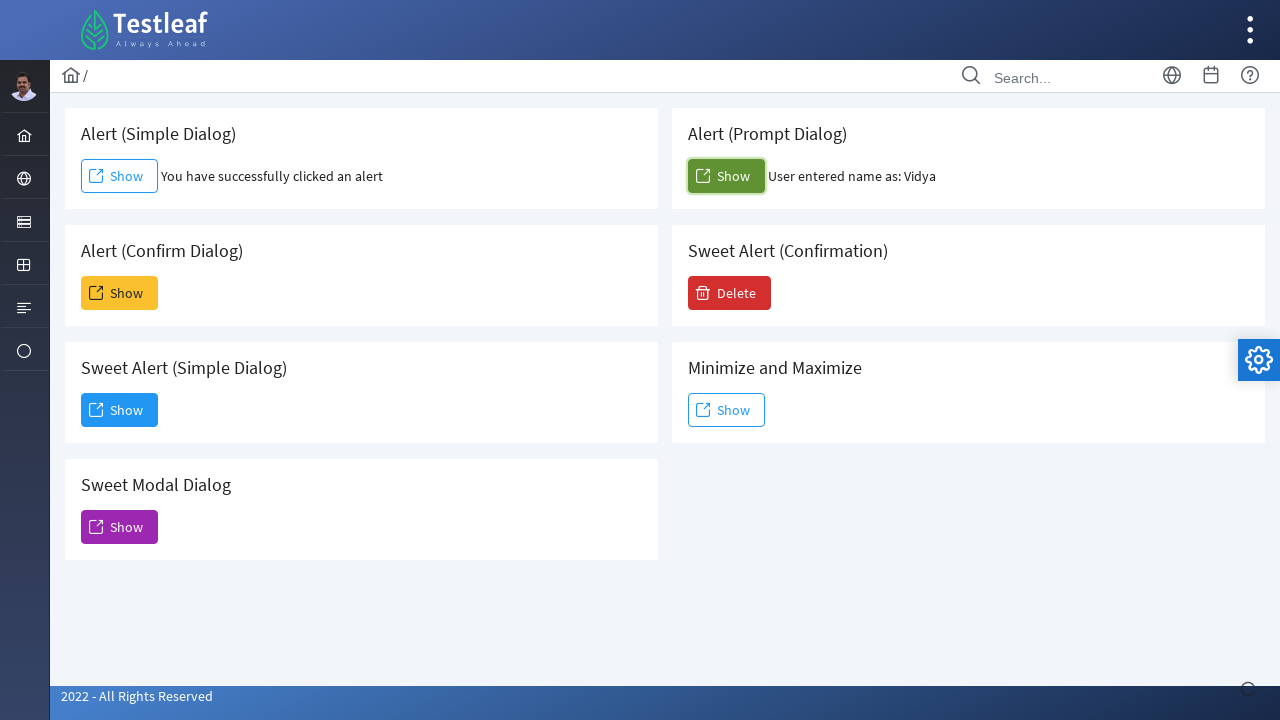

Prompt alert result appeared on page
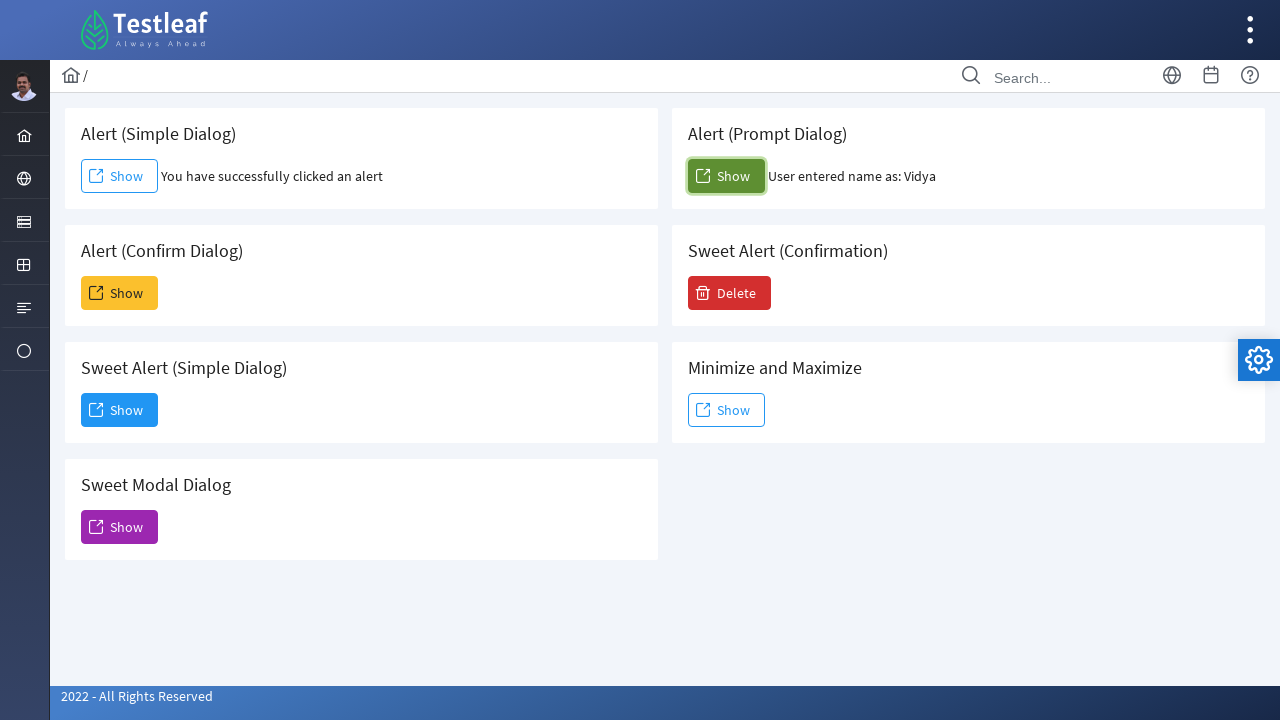

Retrieved prompt alert result text: User entered name as: Vidya
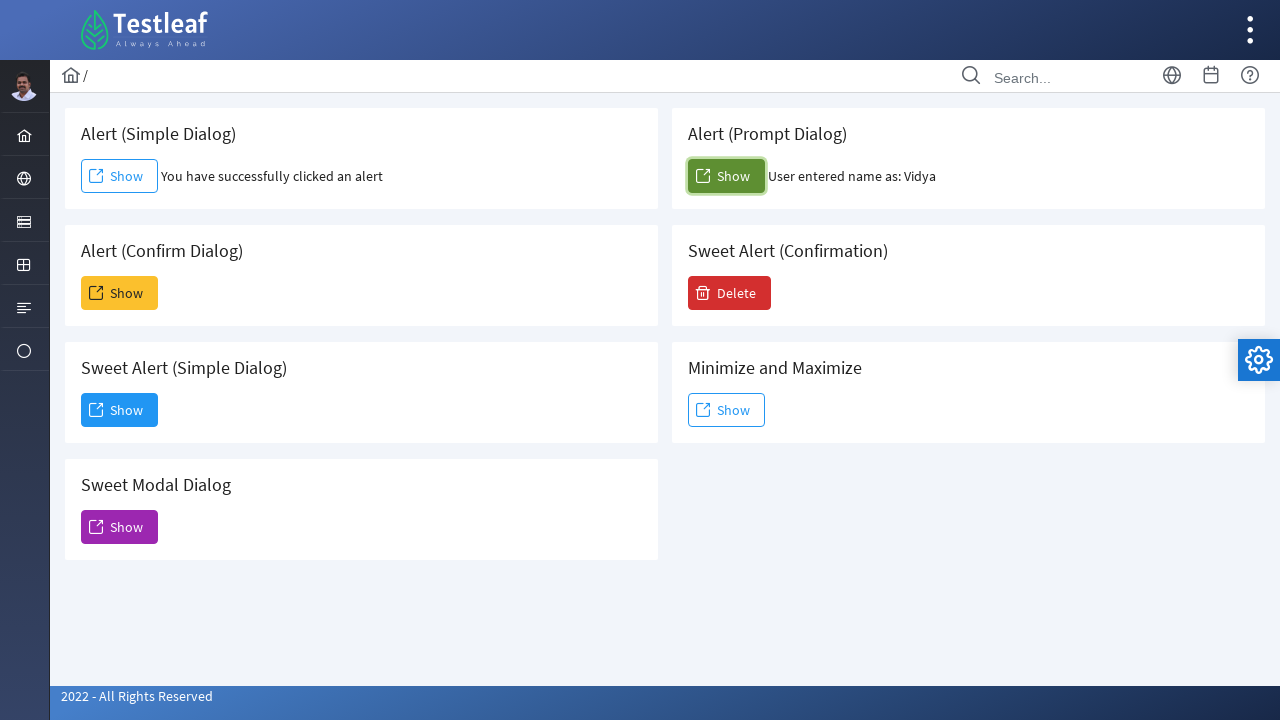

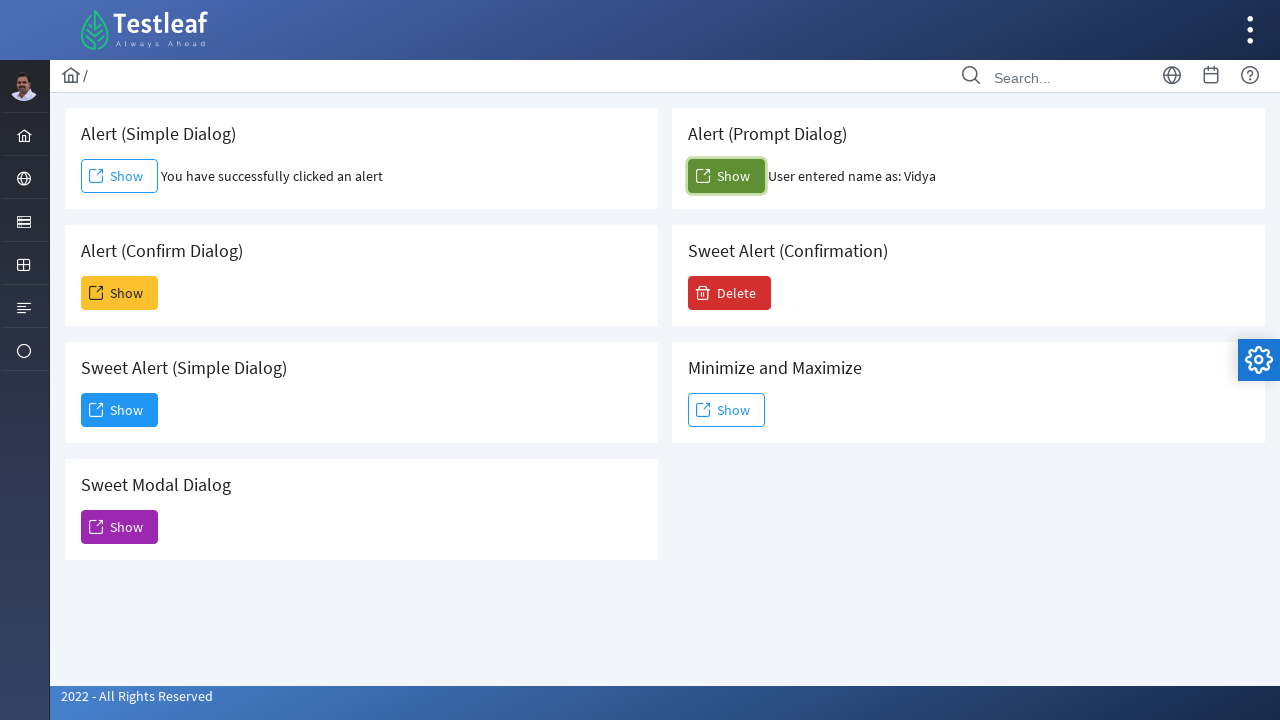